Tests browser multi-window/tab handling by clicking a button that opens a new tab, switching focus to the new tab, verifying it opened, and then closing it.

Starting URL: https://demo.automationtesting.in/Windows.html

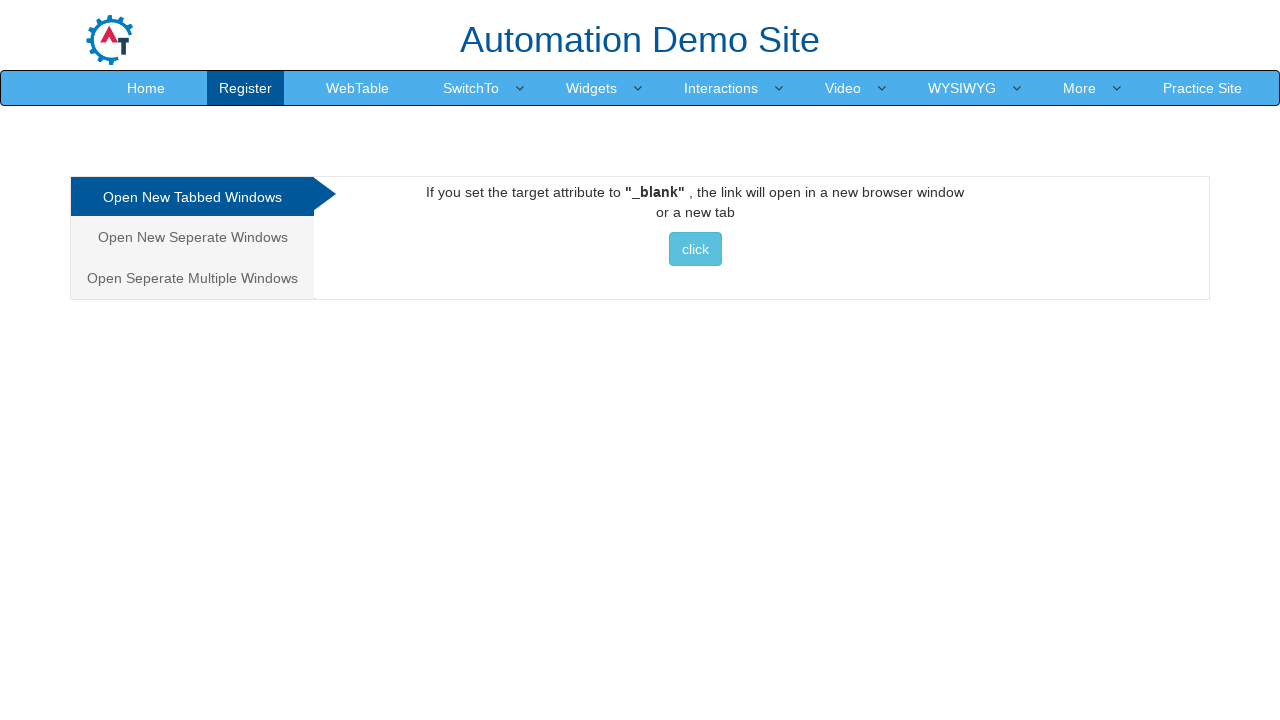

Waited for and clicked the button to open a new window/tab
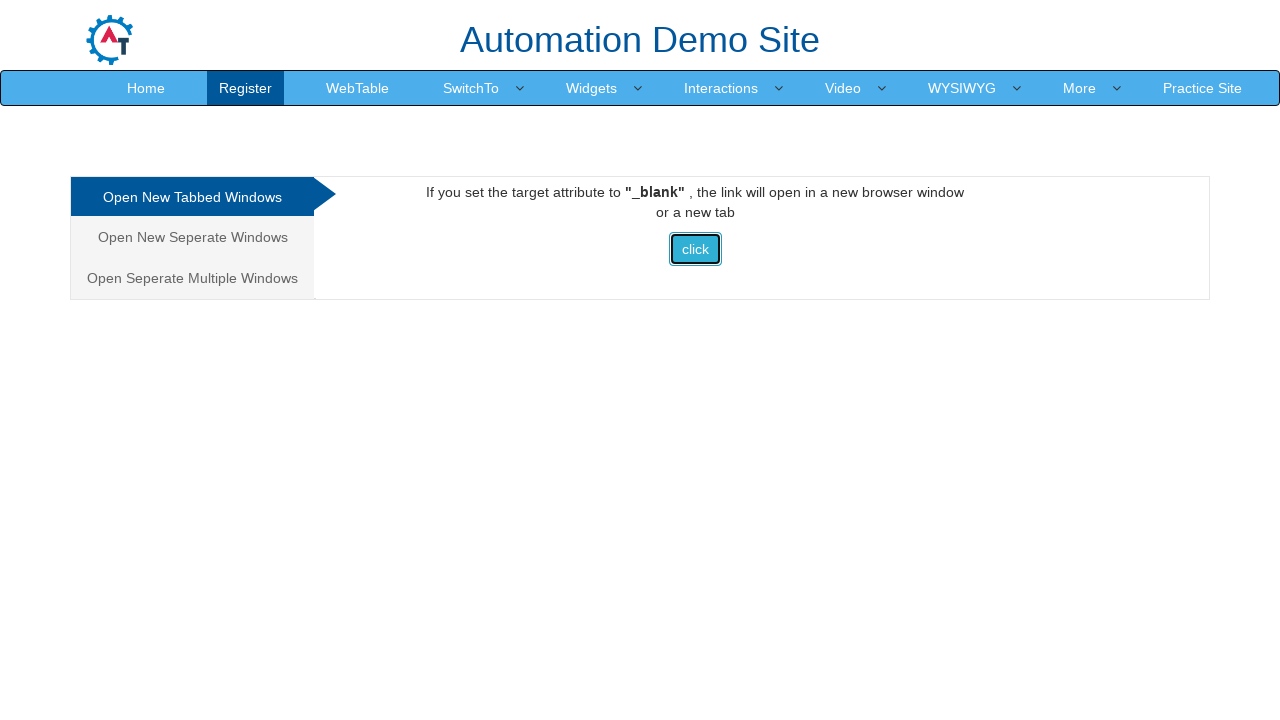

Waited 3 seconds for new tab to open
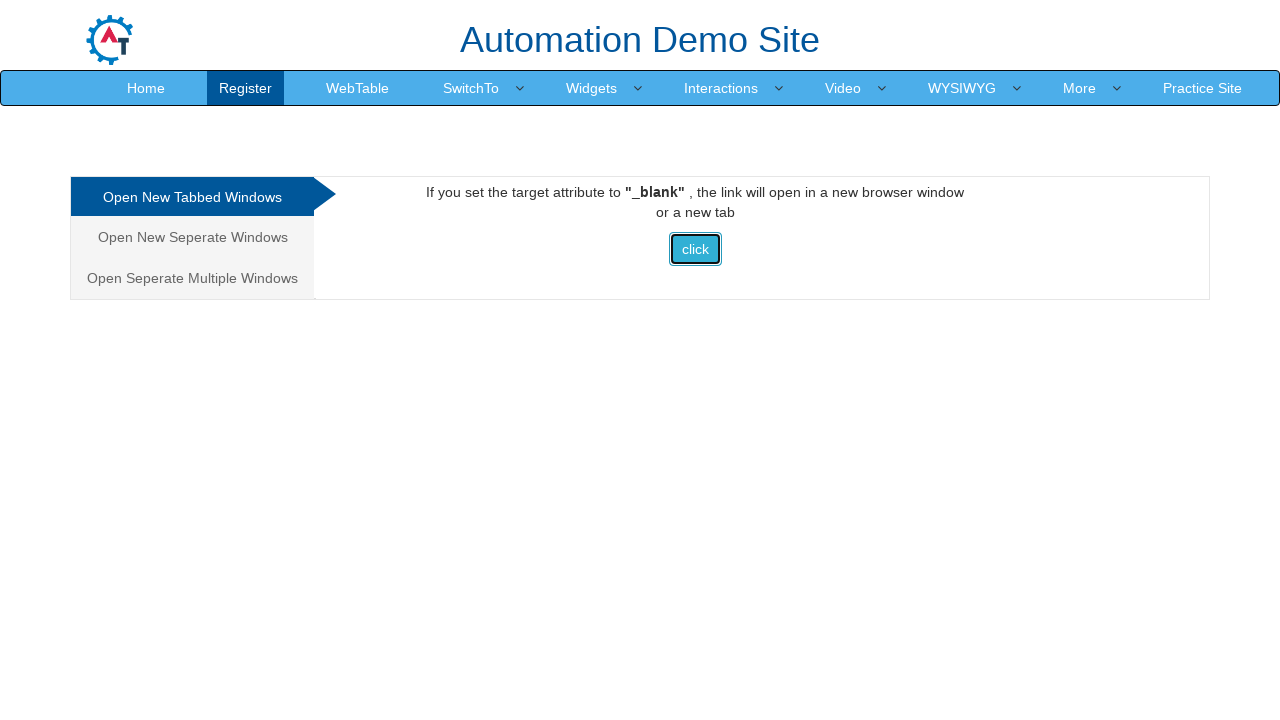

Retrieved all open pages in context - total pages: 2
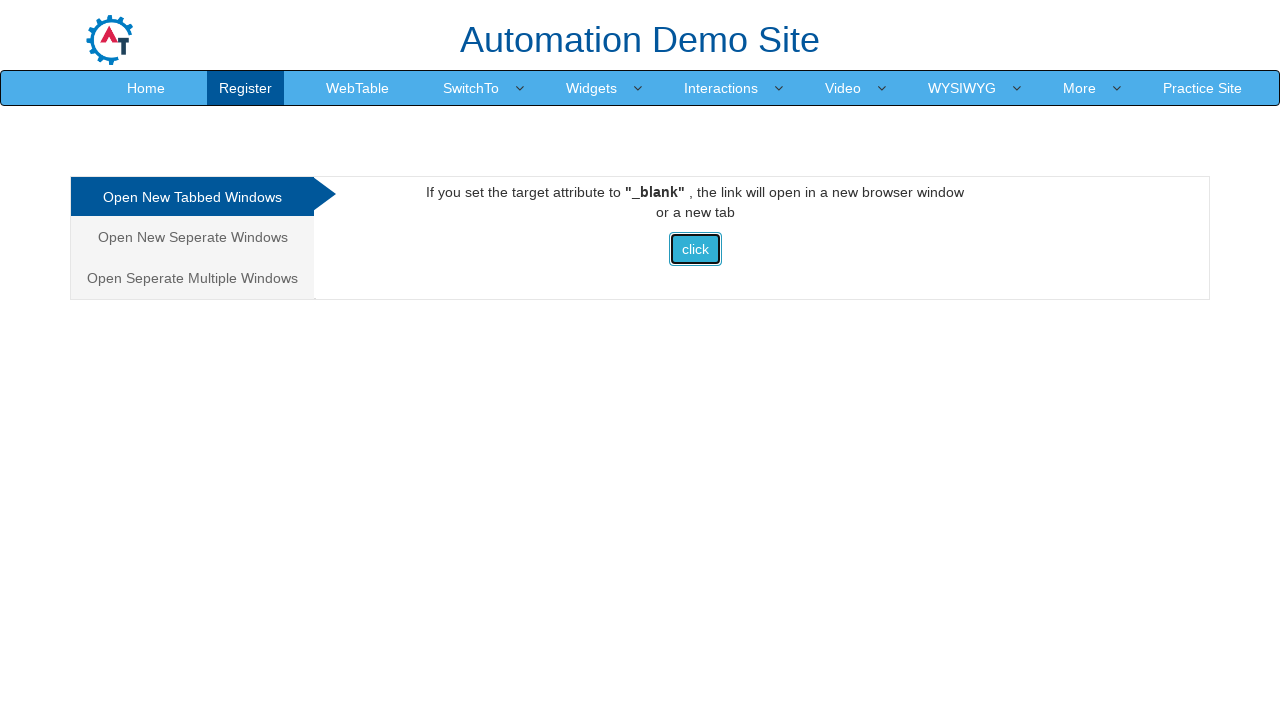

Accessed the newly opened page (second tab)
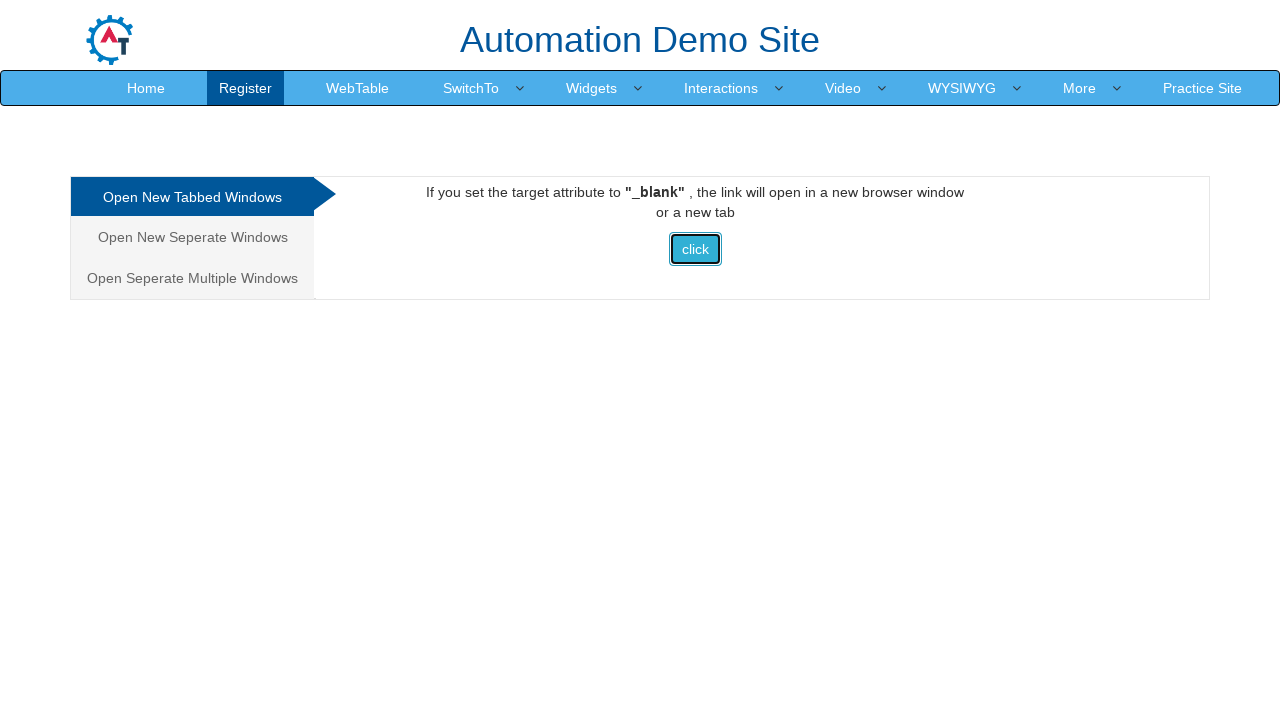

Brought the new page to front to focus it
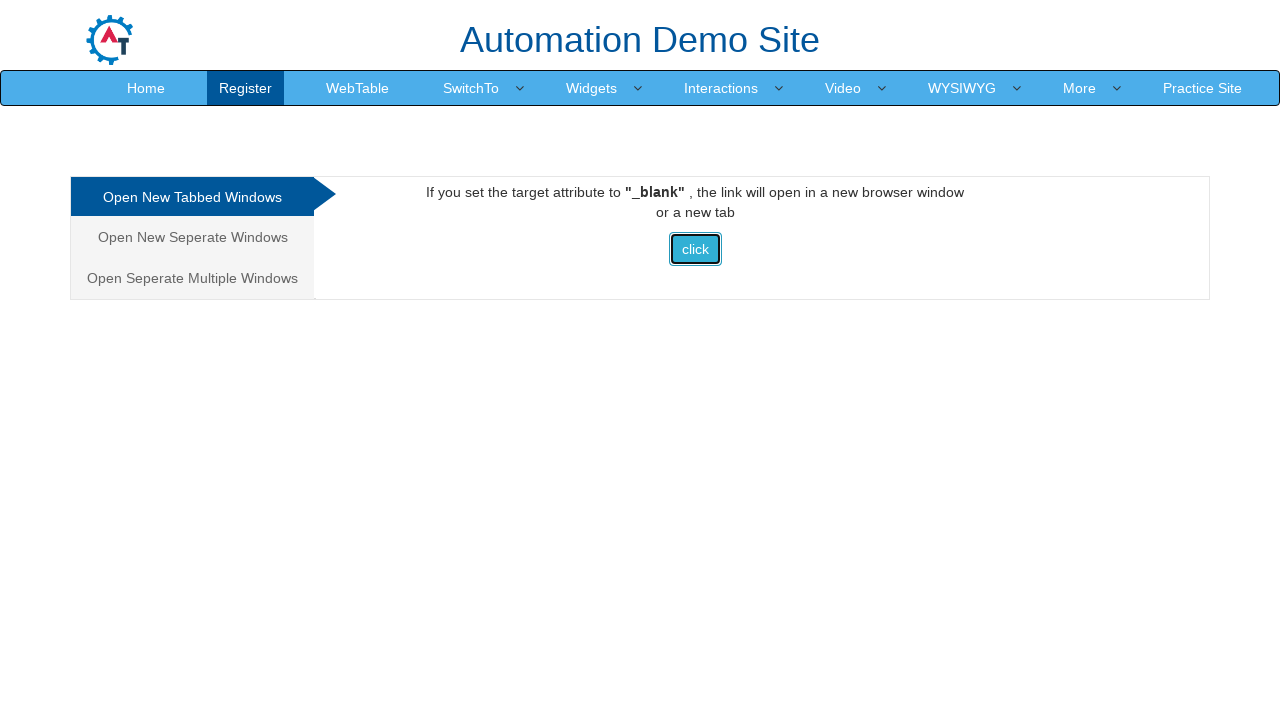

Waited 1 second to verify new page is in focus
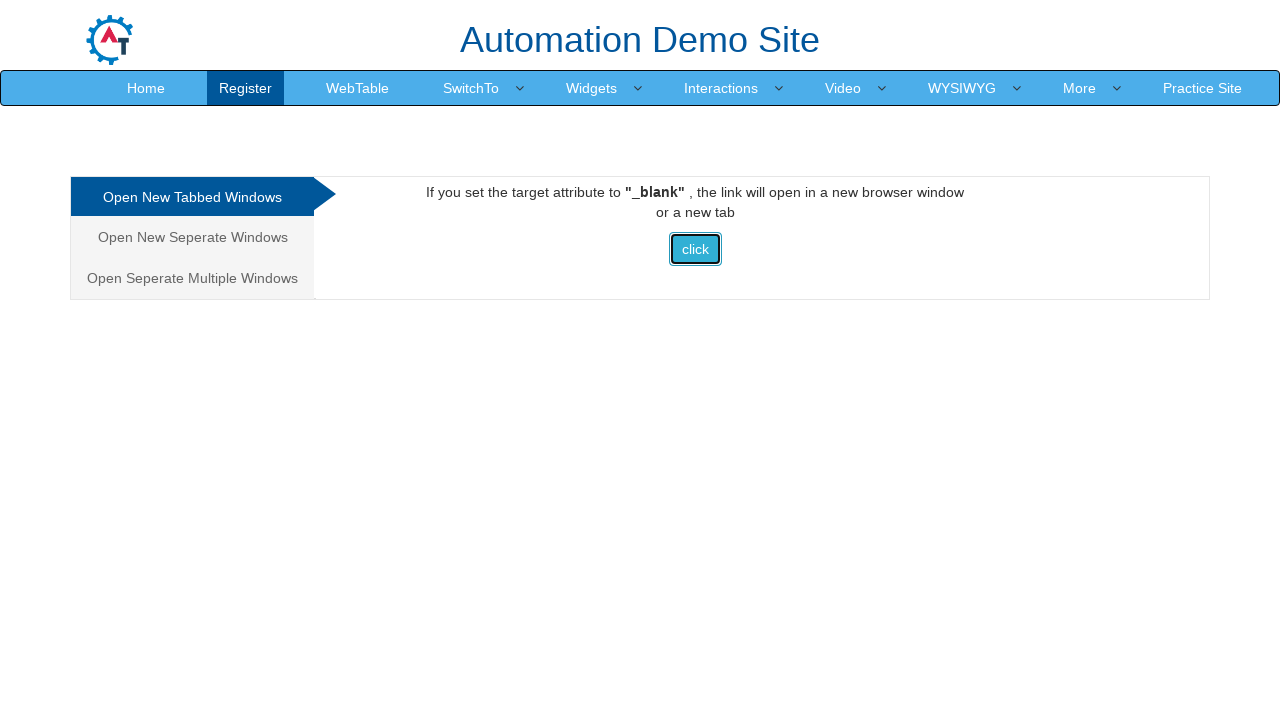

Closed the new page/tab
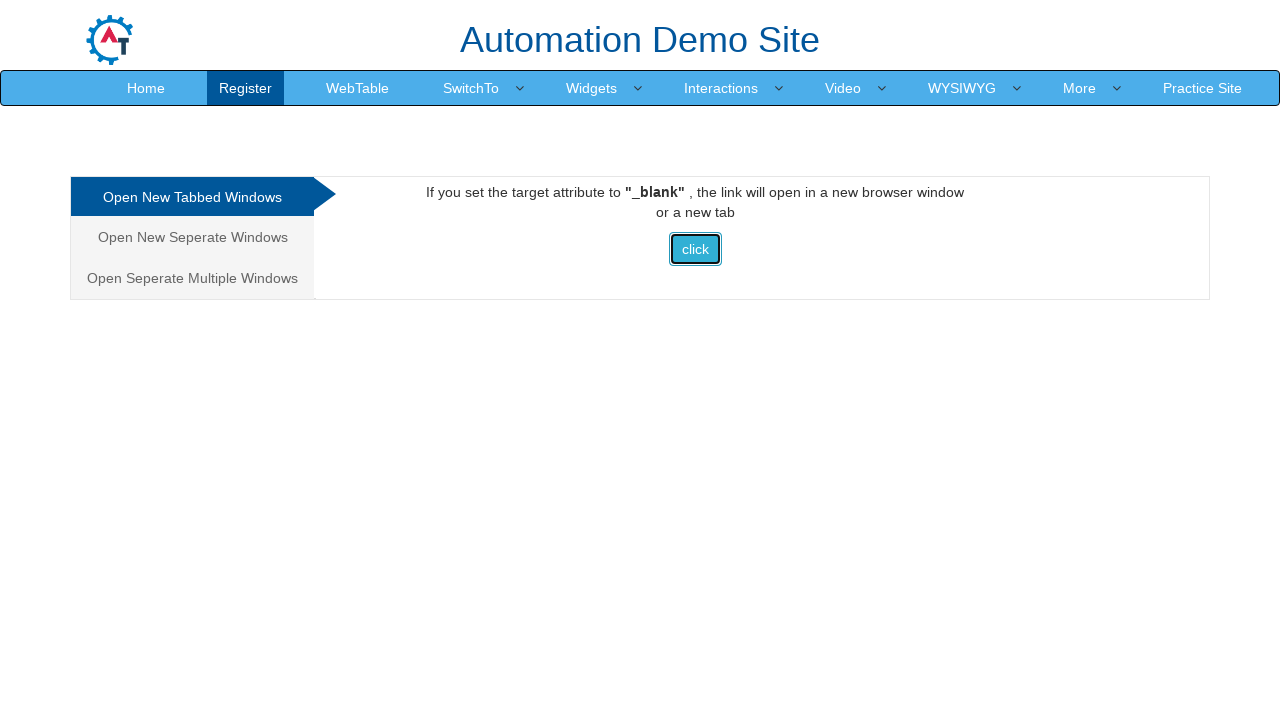

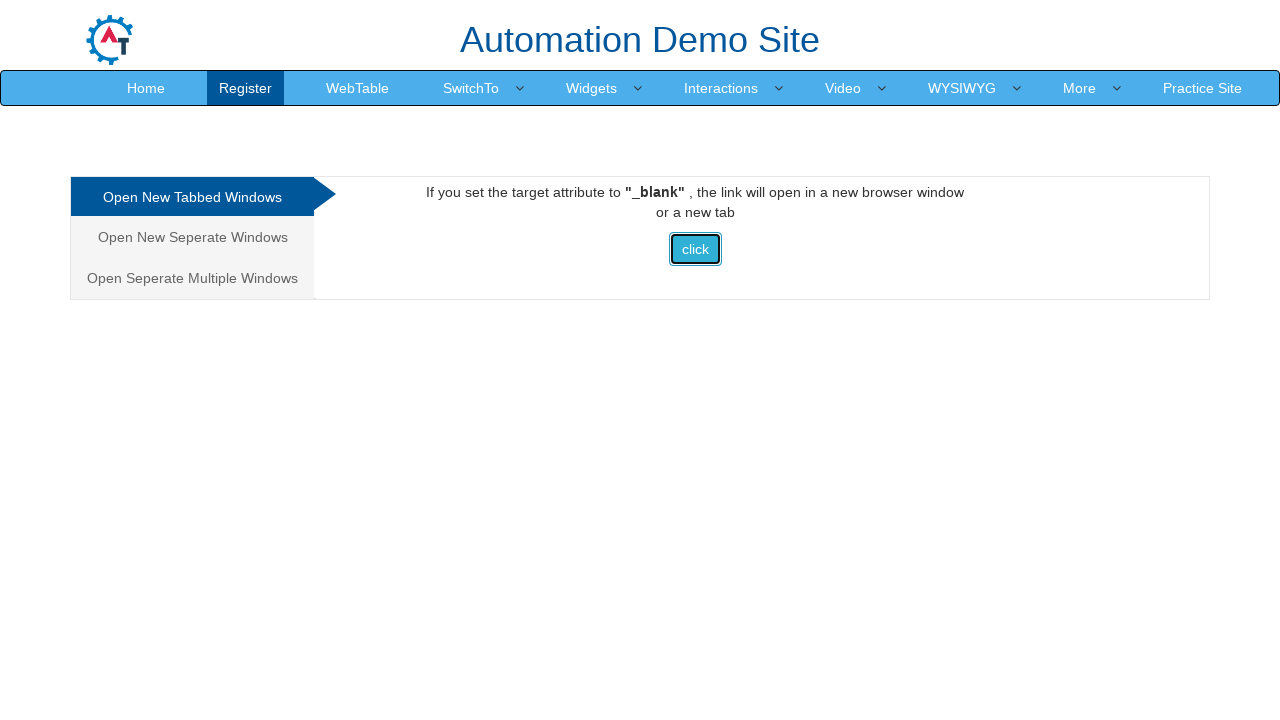